Tests table sorting functionality by clicking on the first column header and verifying the data is sorted correctly

Starting URL: https://rahulshettyacademy.com/seleniumPractise/#/offers

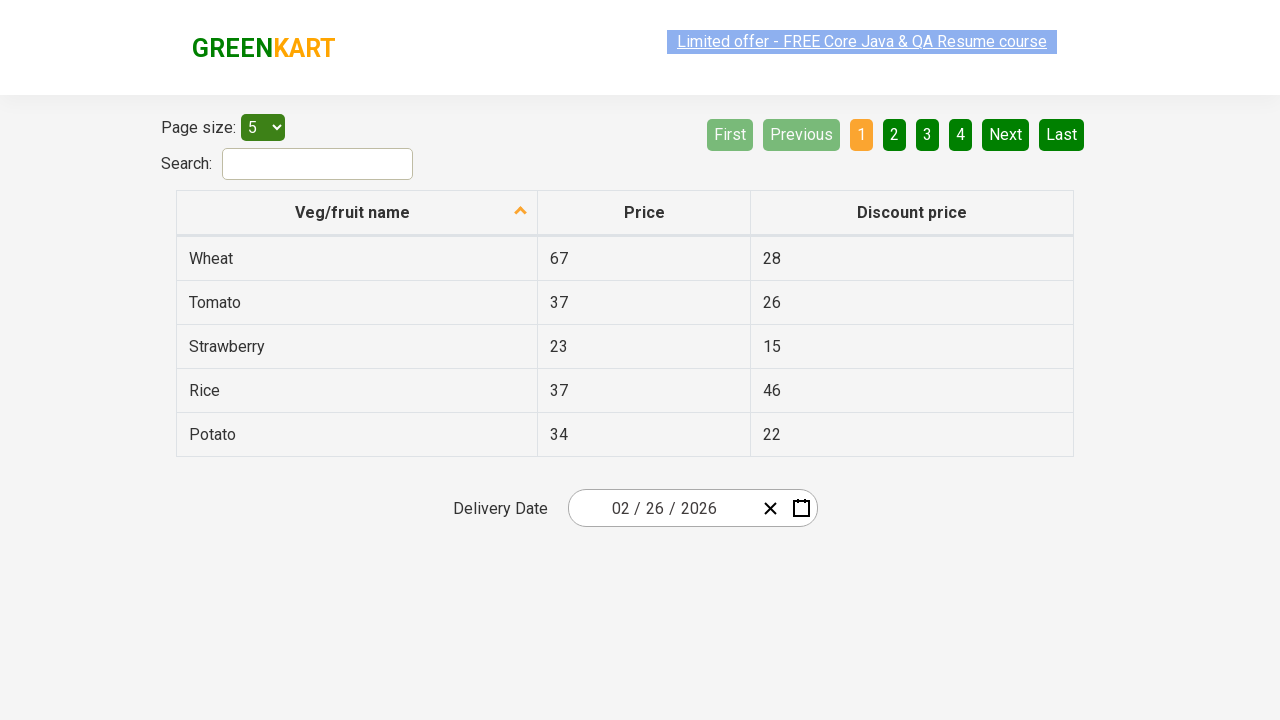

Clicked first column header to sort table at (357, 213) on xpath=//tr/th[1]
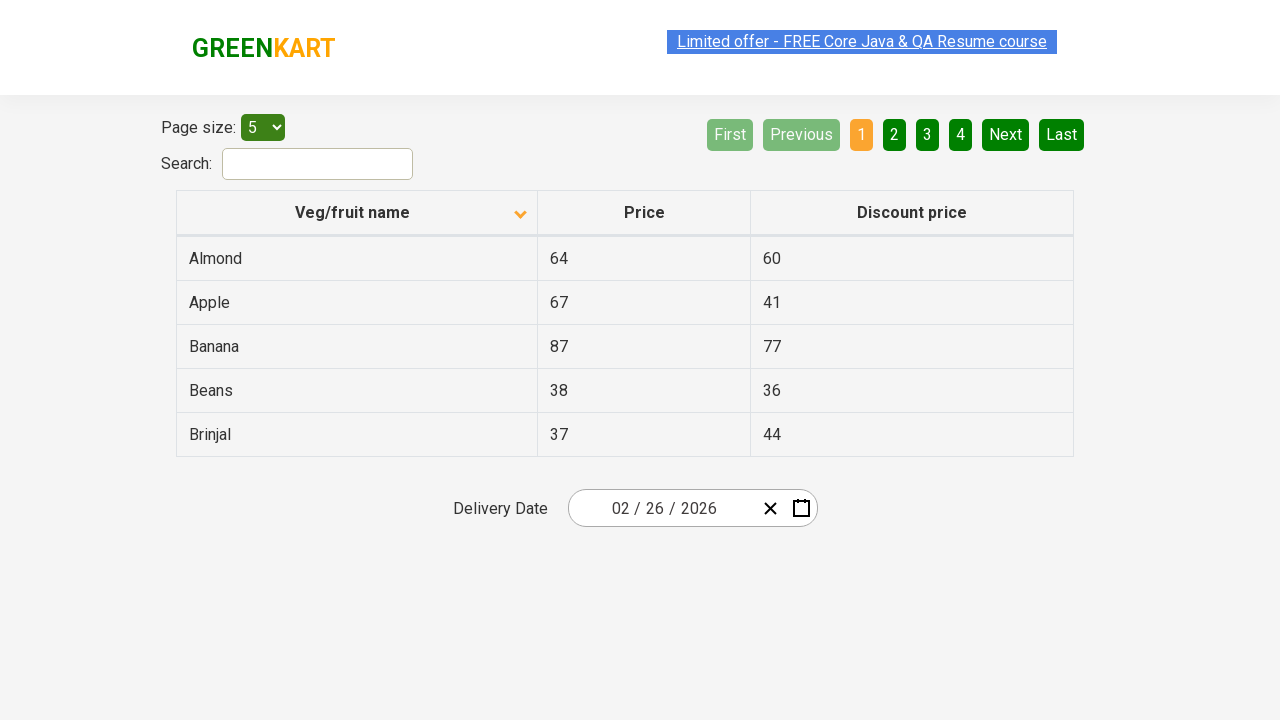

Retrieved all elements from first column
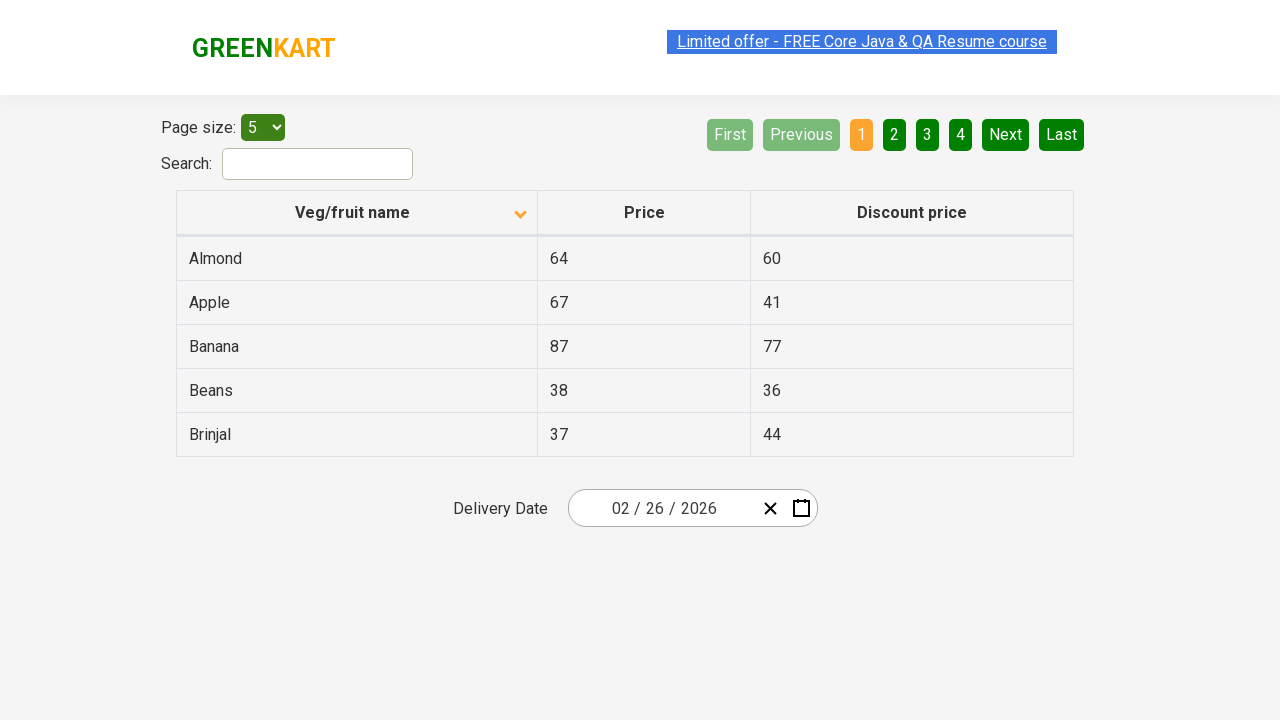

Verified that table data is sorted correctly in first column
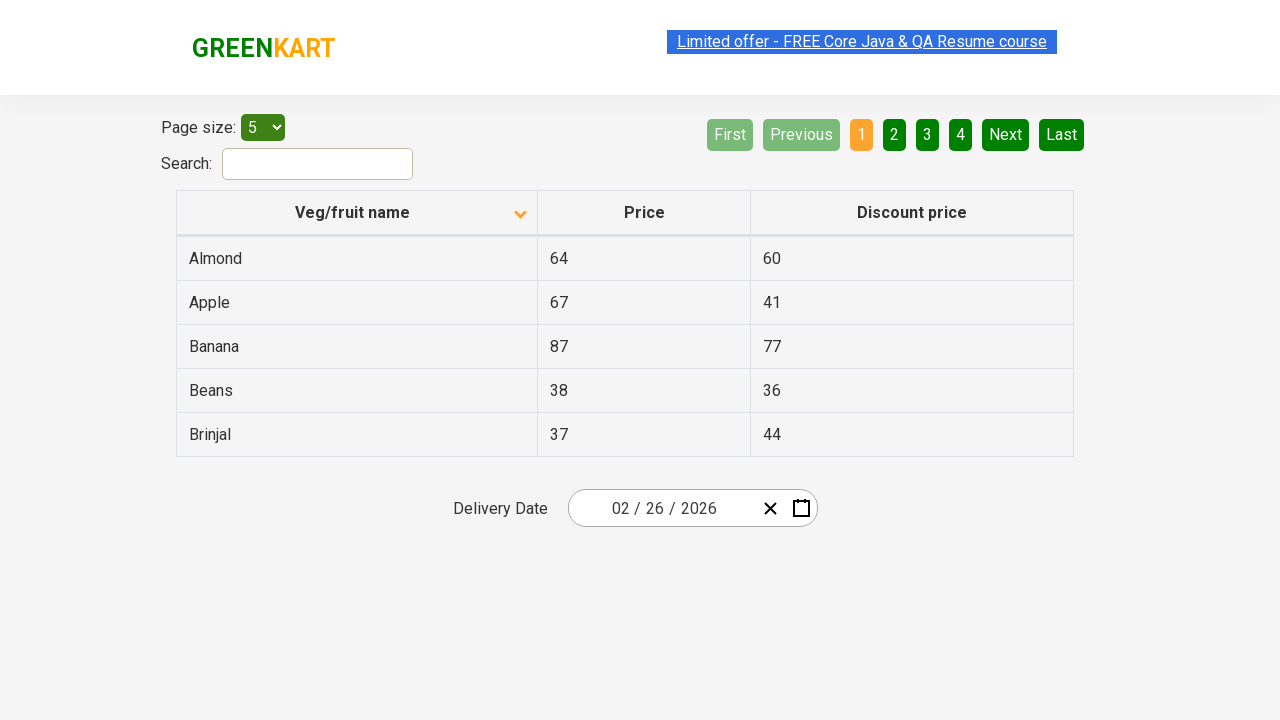

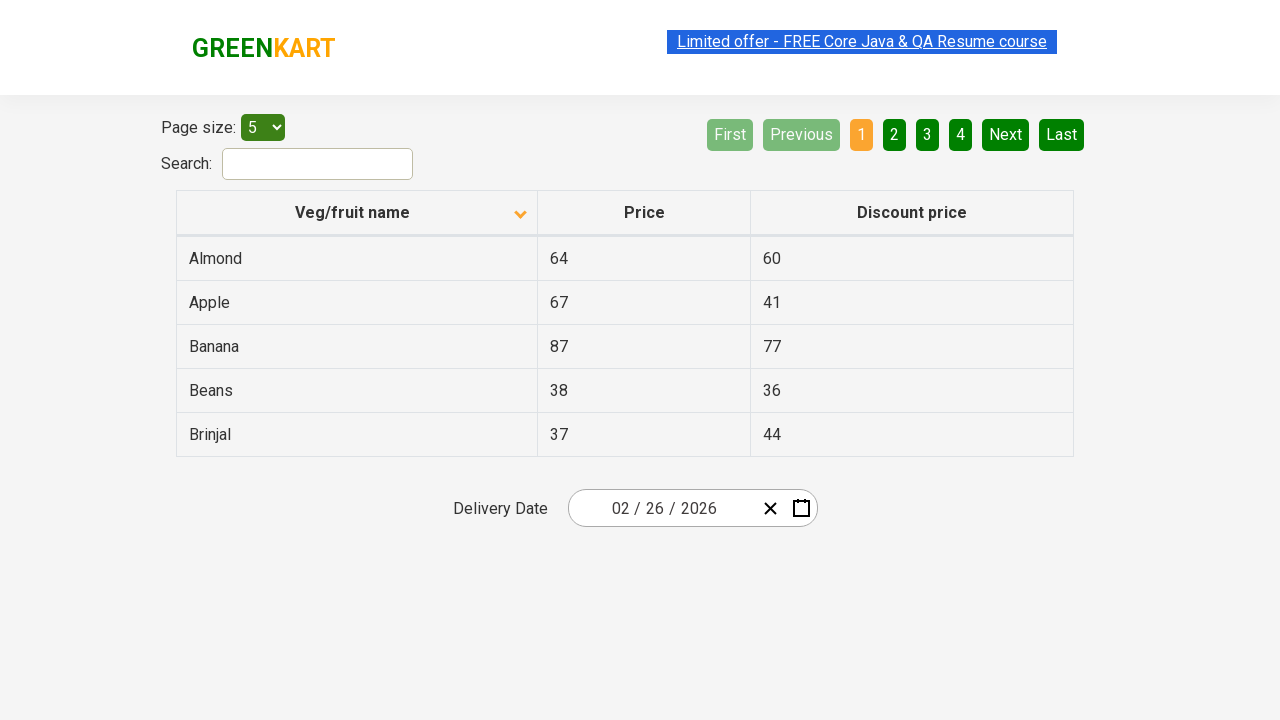